Tests window handling and form submission by opening multiple tabs, switching between them, filling out a registration form, and interacting with alerts

Starting URL: https://www.hyrtutorials.com/p/window-handles-practice.html

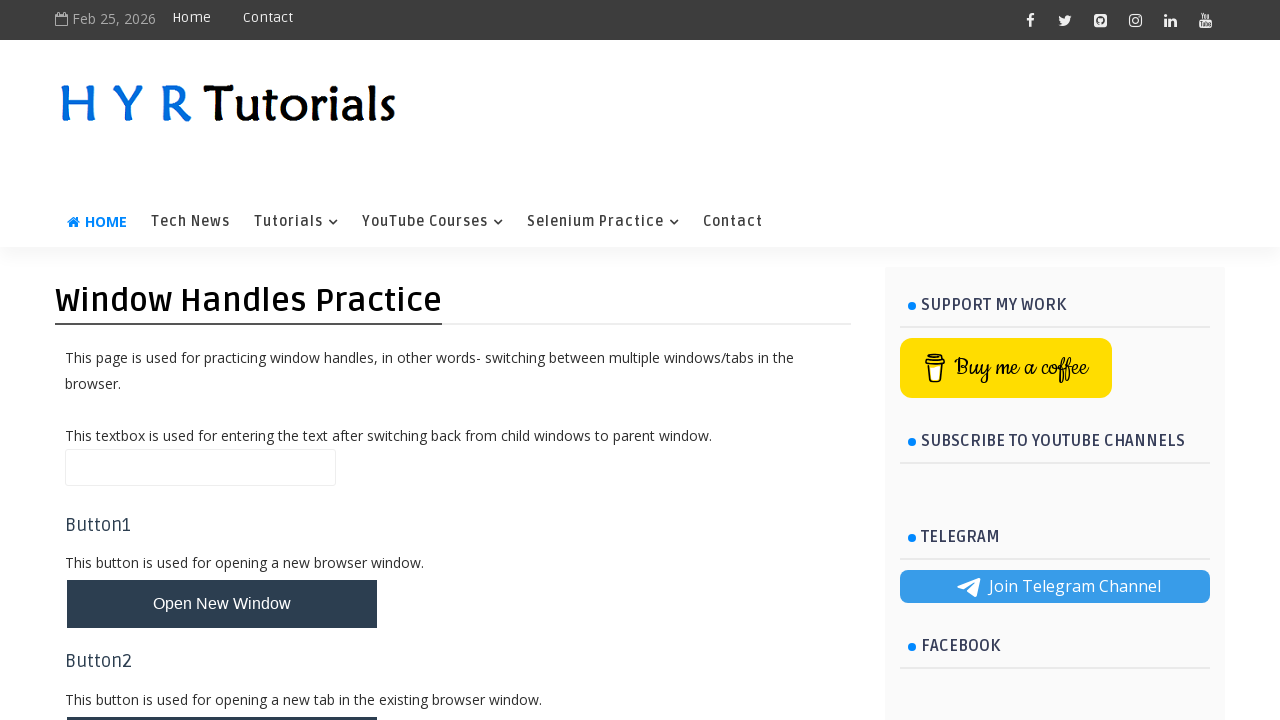

Clicked button to open multiple tabs at (222, 499) on xpath=//button[@id='newTabsBtn']
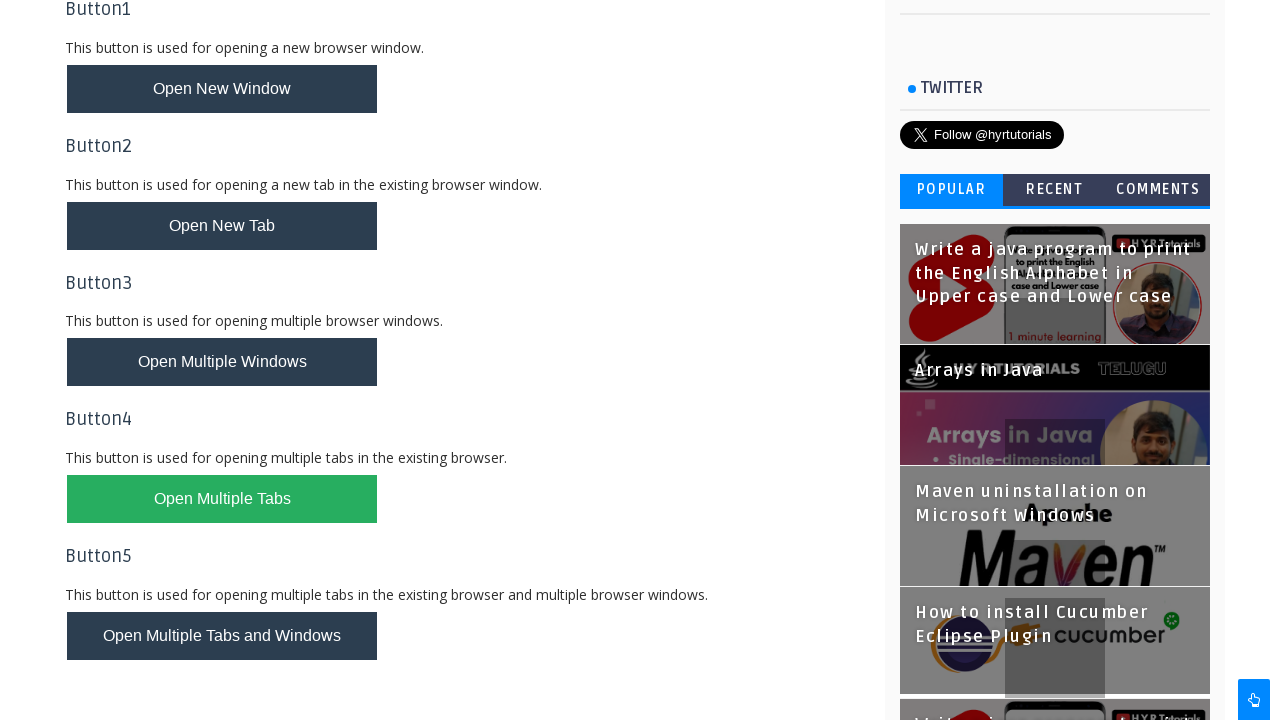

Located Basic Controls tab
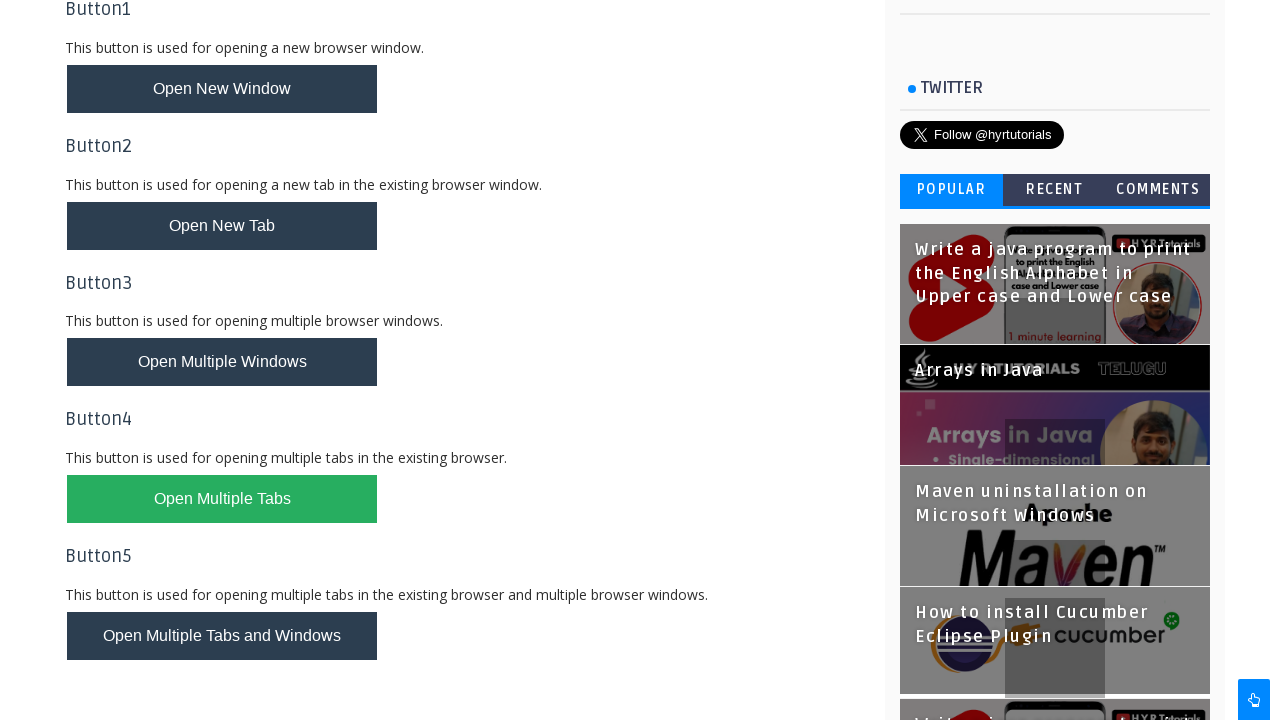

Filled first name field with 'Darya' on #firstName
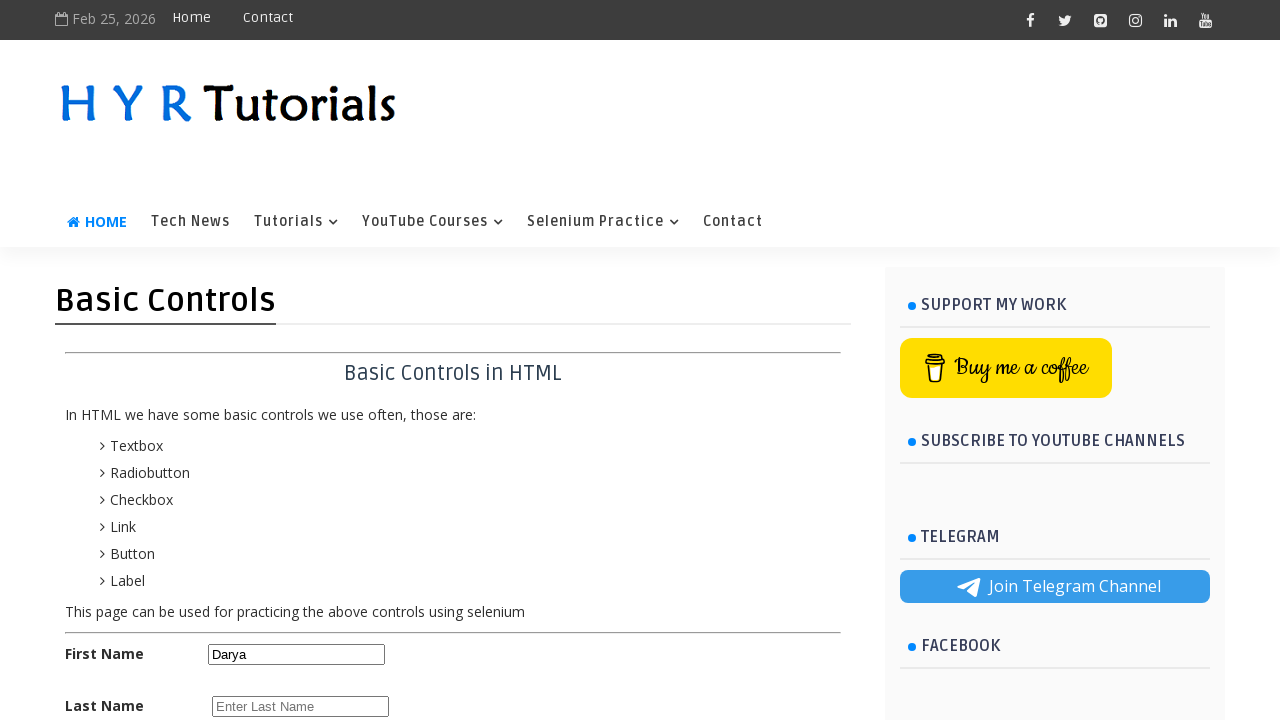

Filled last name field with 'Kovalyova' on #lastName
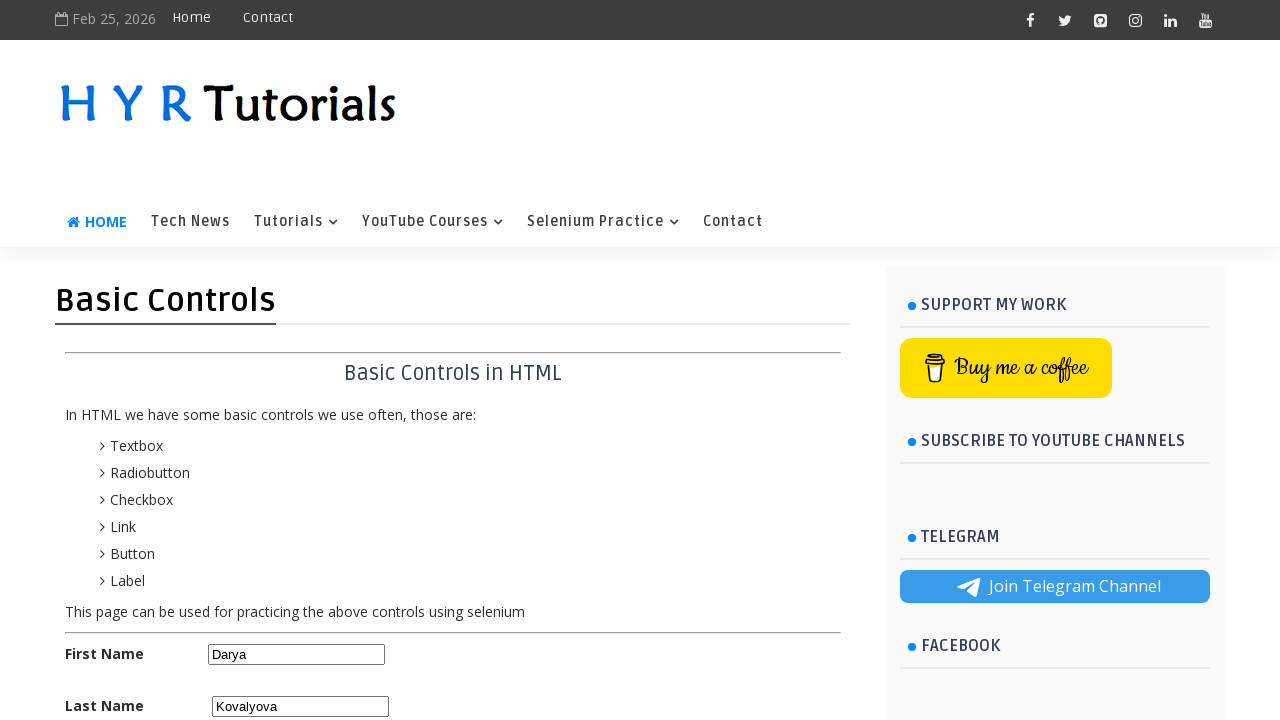

Selected female radio button at (286, 360) on #femalerb
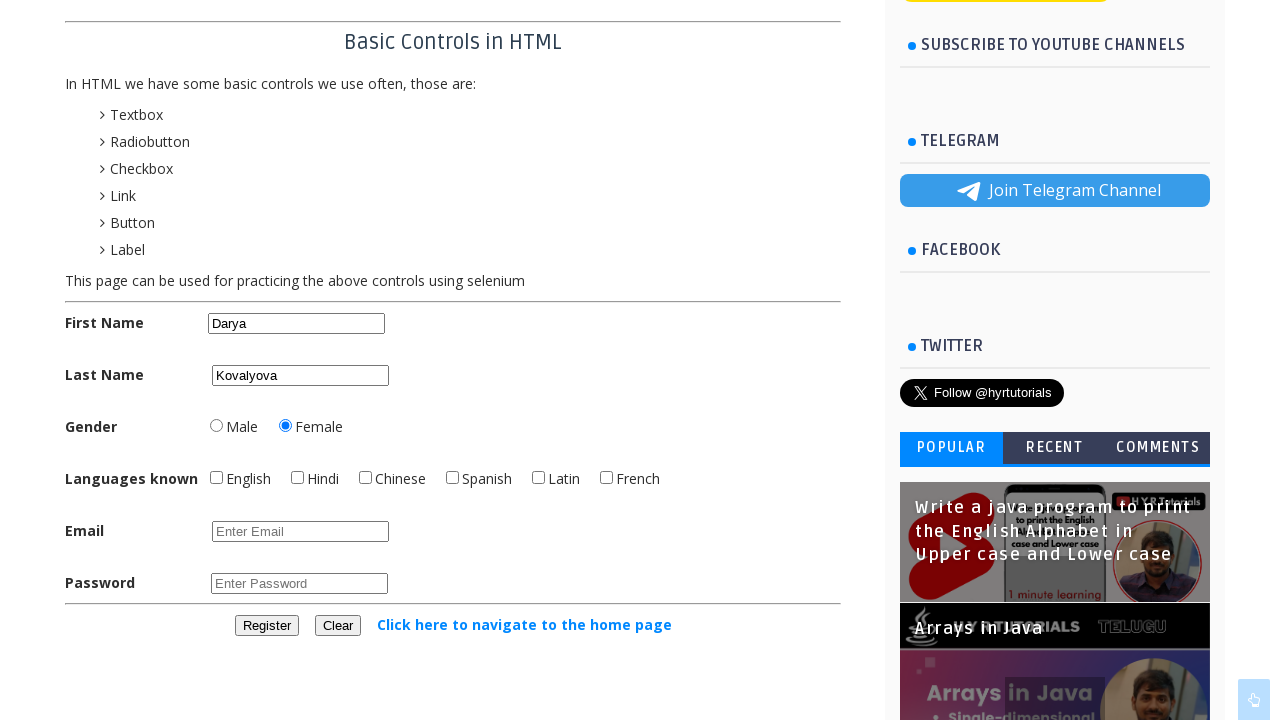

Checked English checkbox at (216, 478) on #englishchbx
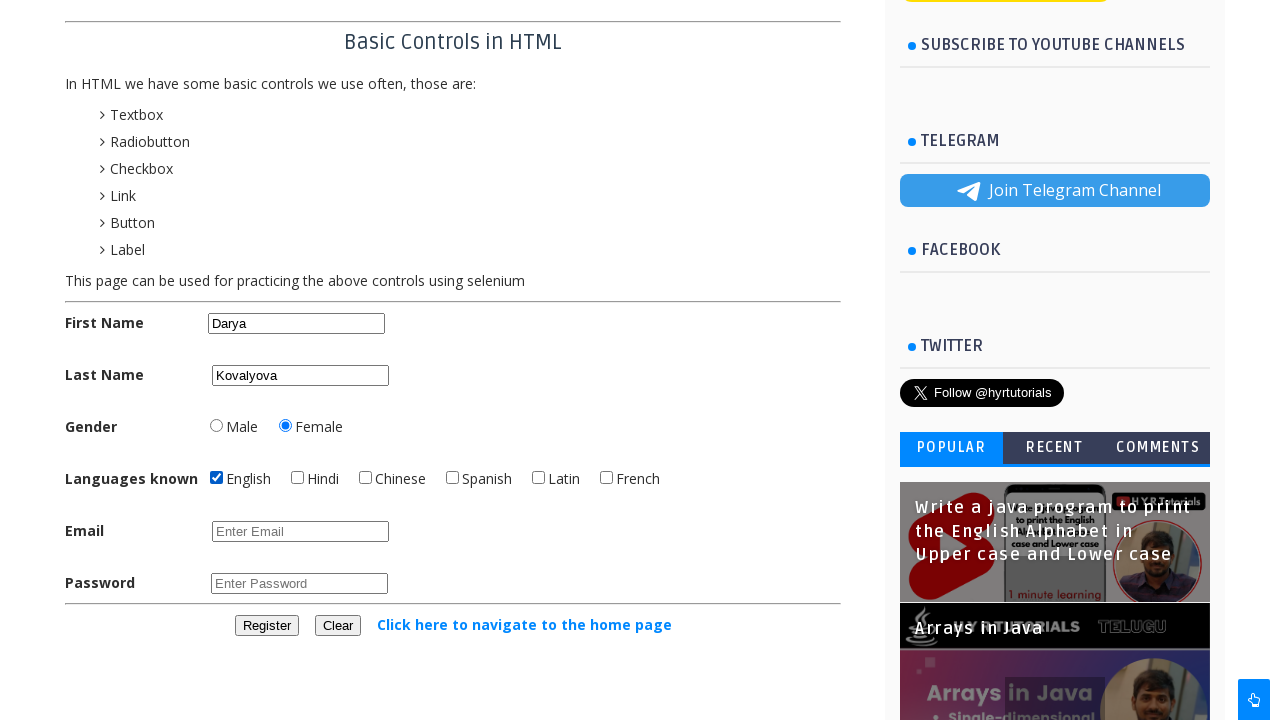

Filled email field with 'testuser@example.com' on #email
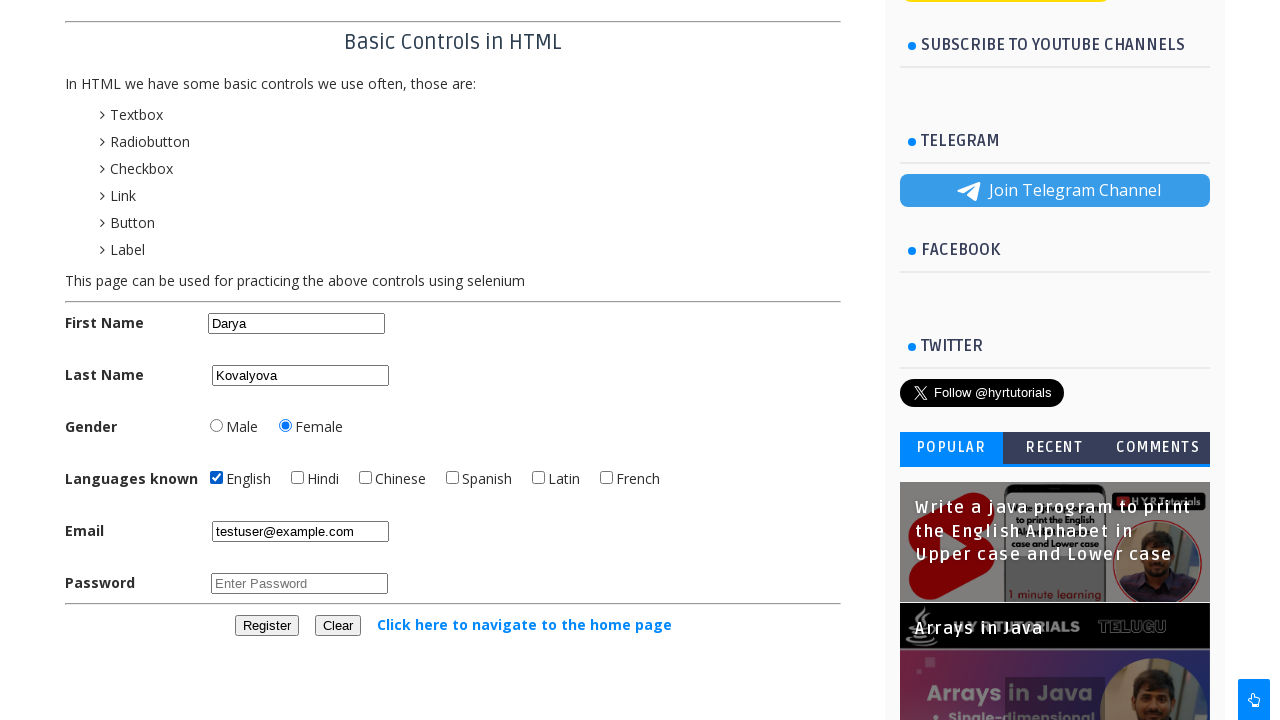

Filled password field with 'TestPass123' on #password
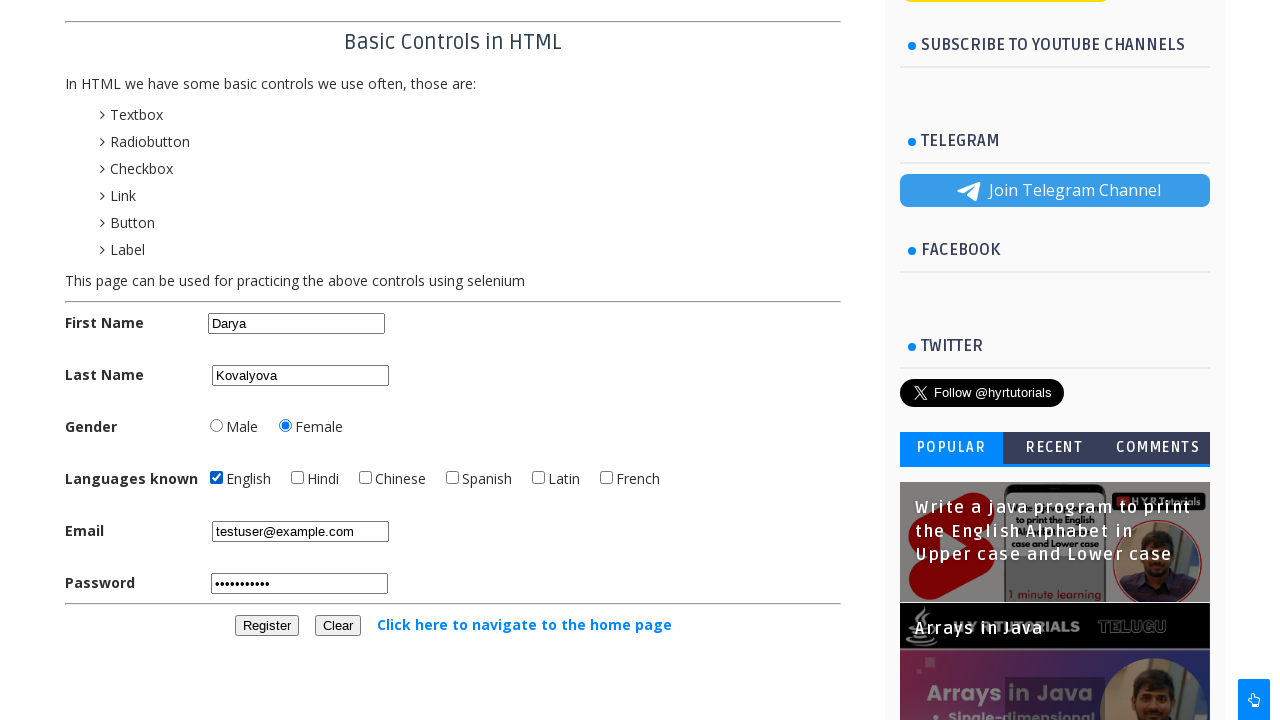

Clicked register button at (266, 626) on #registerbtn
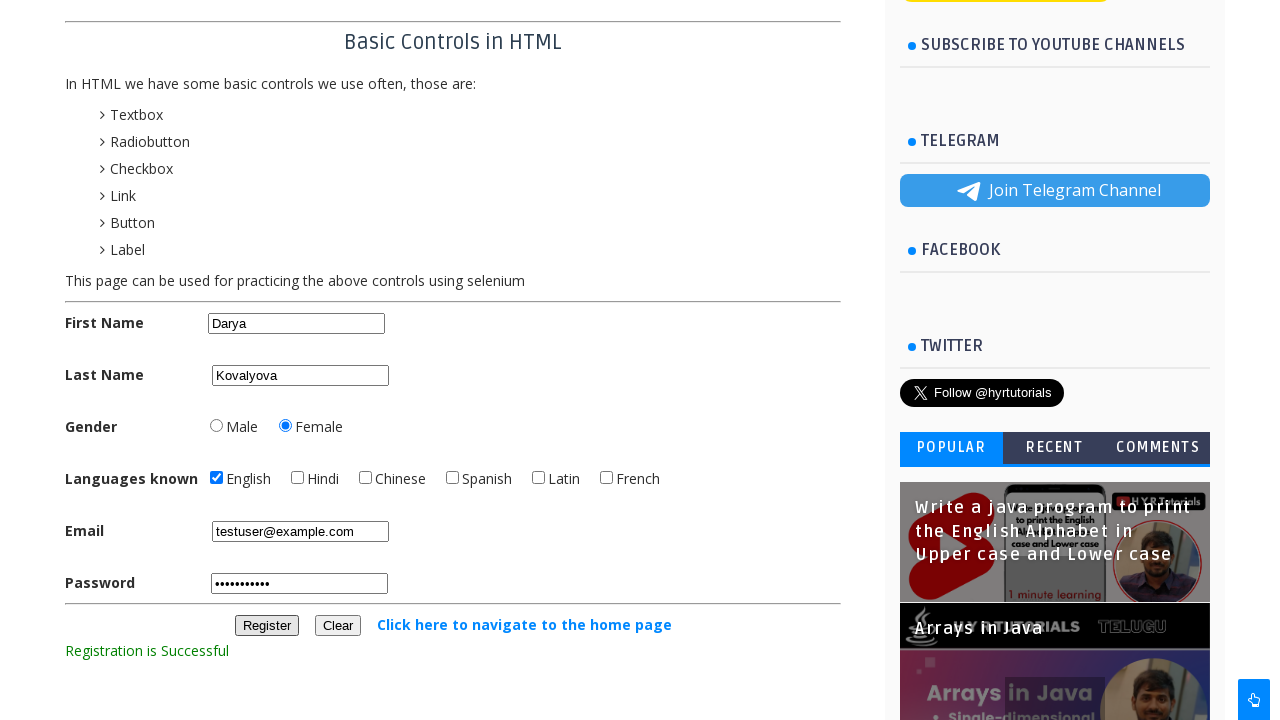

Success message appeared after registration
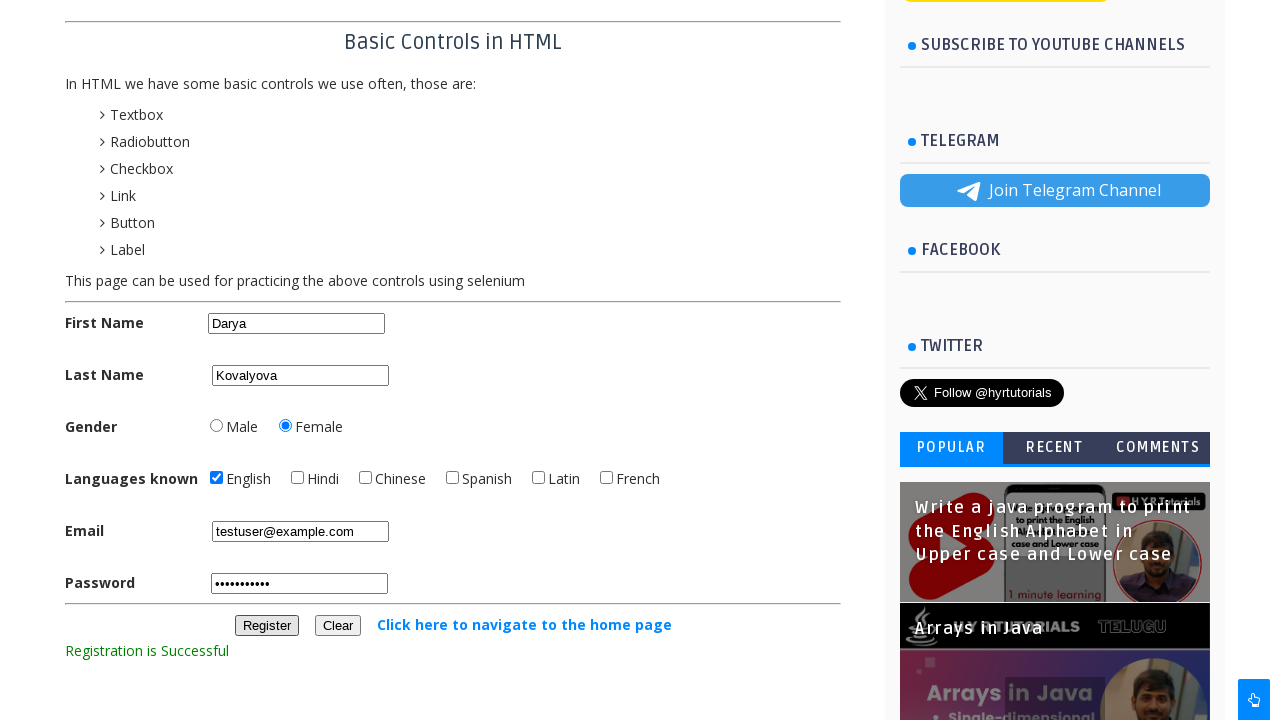

Located AlertsDemo tab
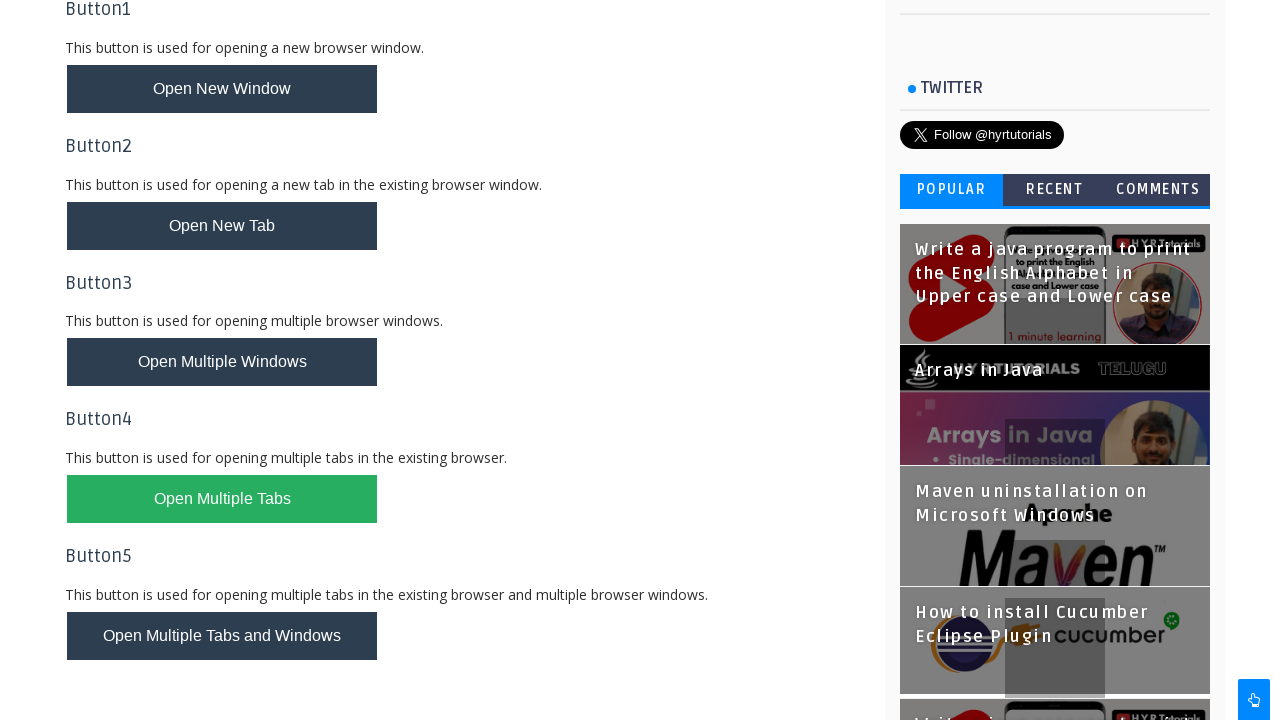

Set up alert dialog handler to accept dialogs
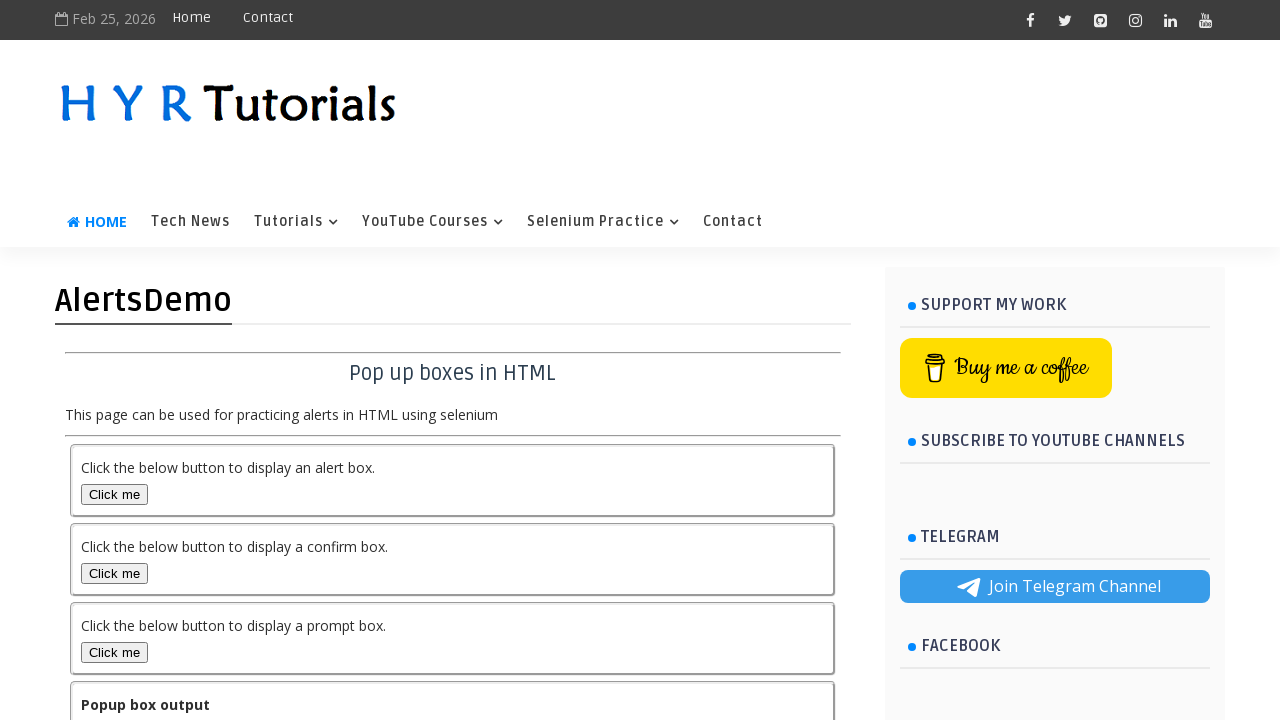

Clicked alert box button at (114, 494) on #alertBox
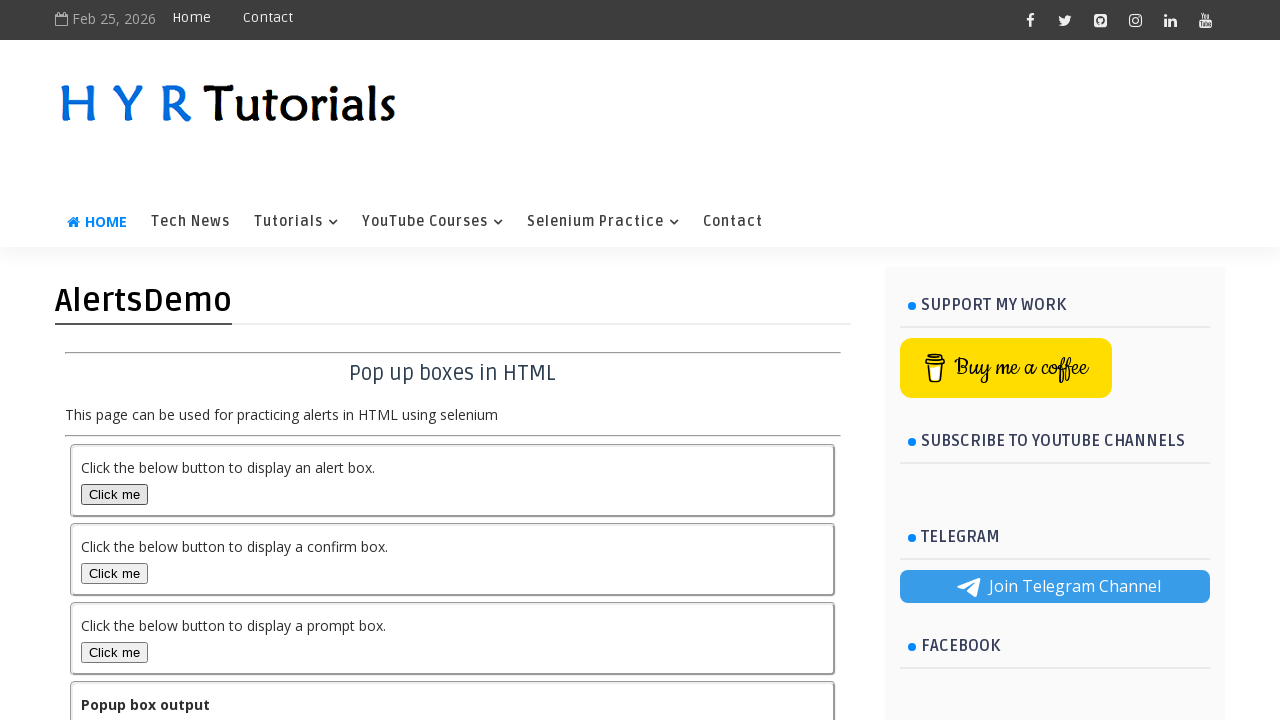

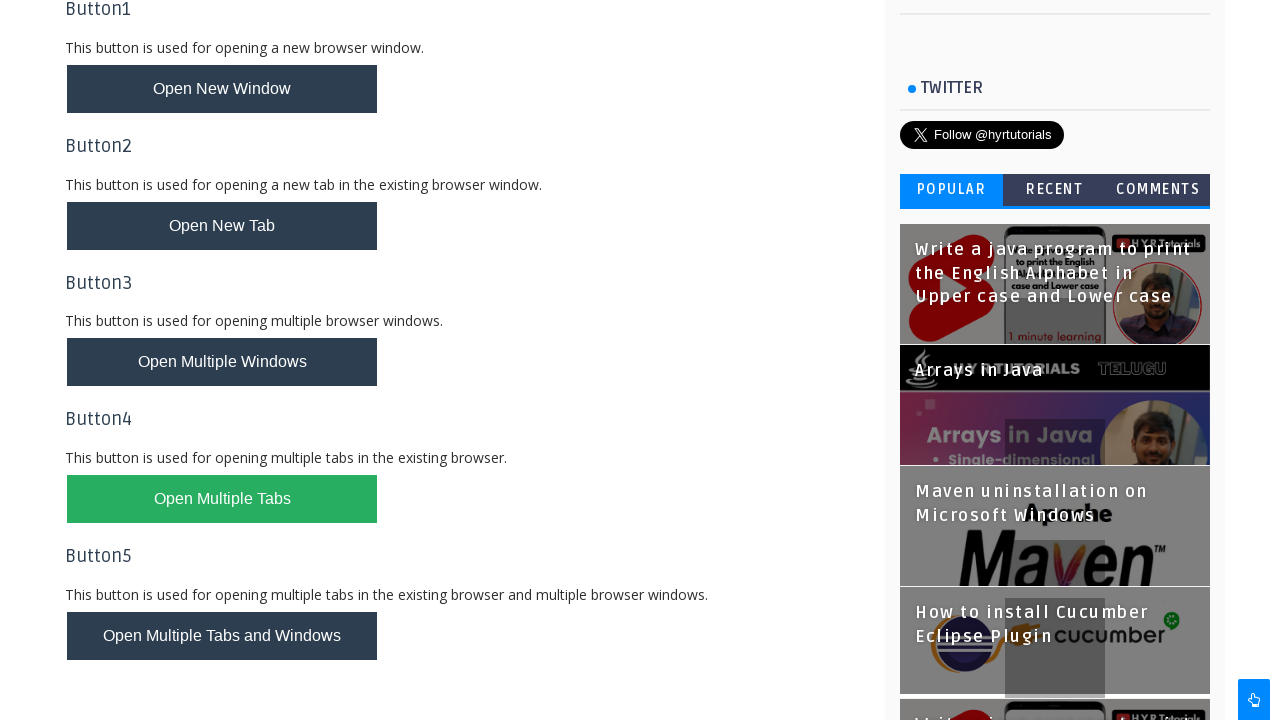